Tests multi-window handling by opening a new tab, extracting course text from one page, and using it to fill a form field in the original window

Starting URL: https://rahulshettyacademy.com/angularpractice/

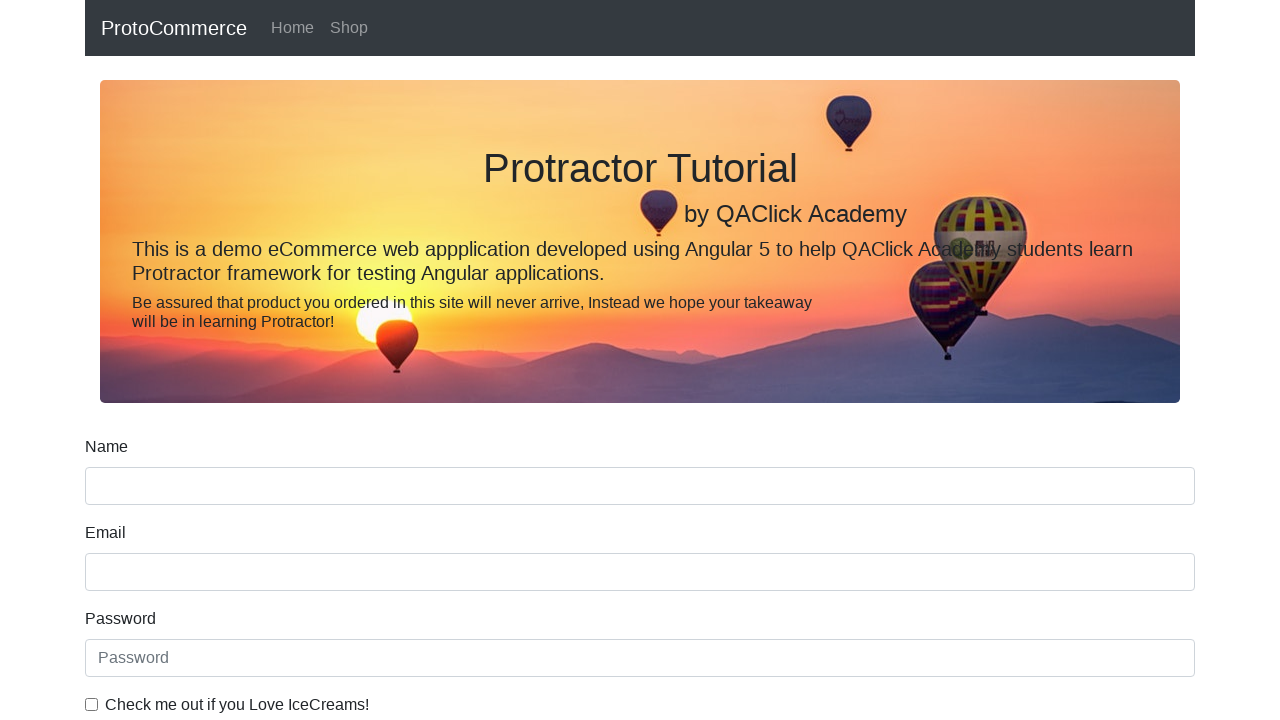

Opened a new tab/page
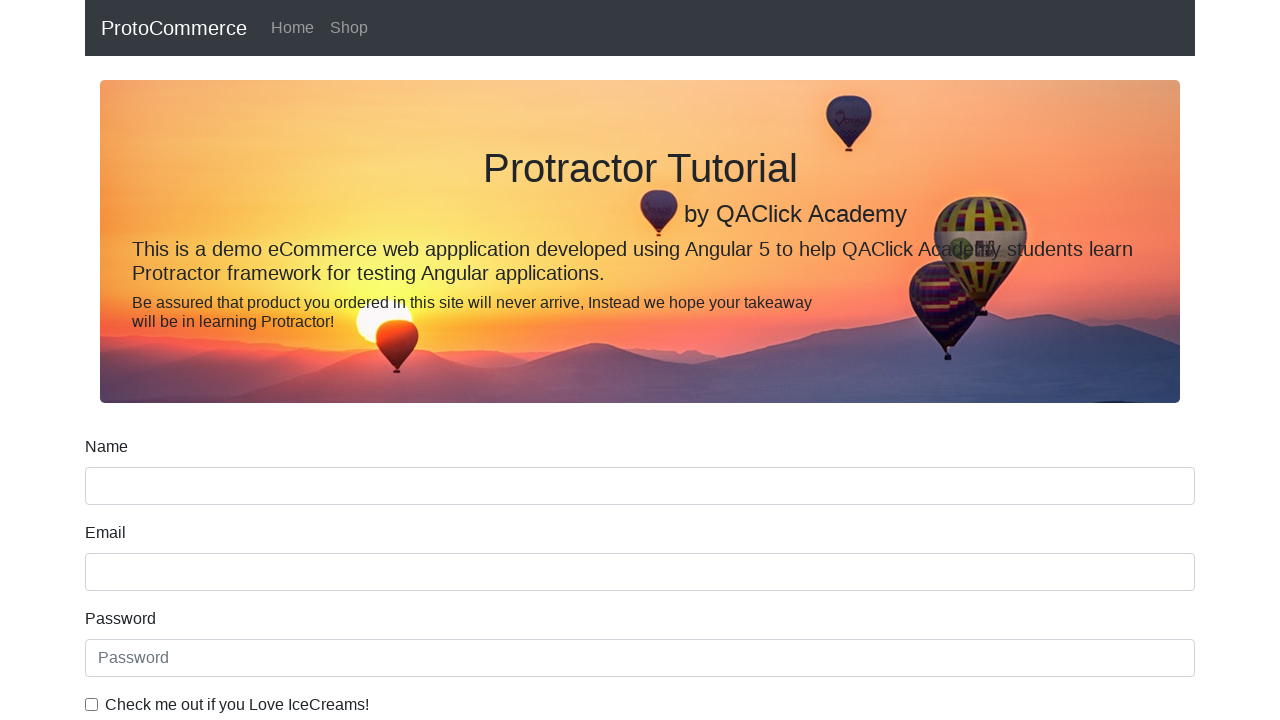

Navigated to https://rahulshettyacademy.com/ in new tab
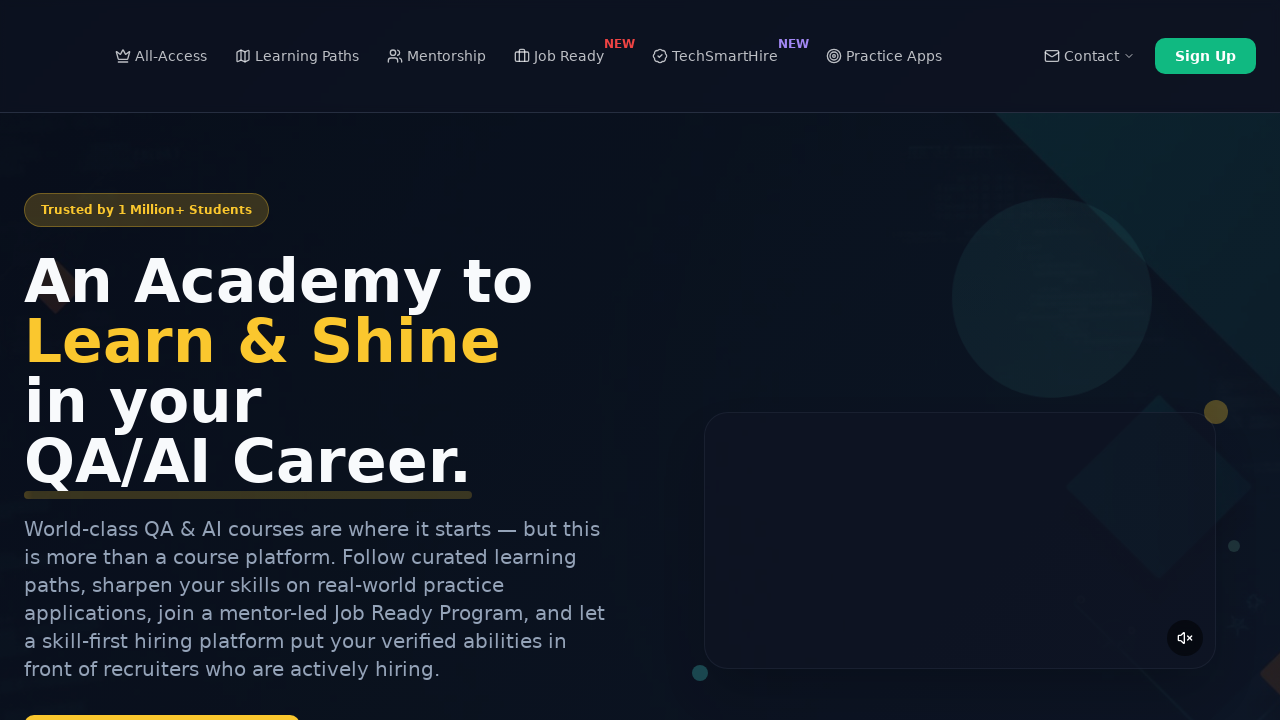

Located all course links in new tab
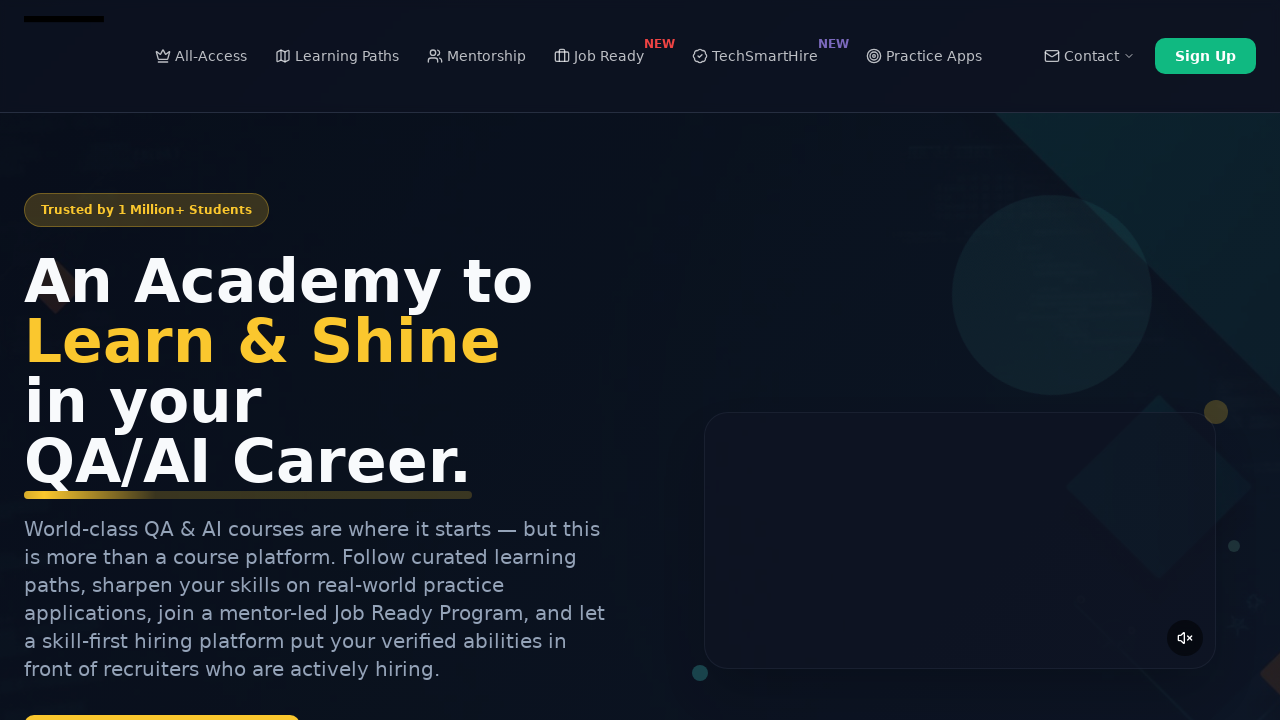

Extracted course text from second course link: 'Playwright Testing'
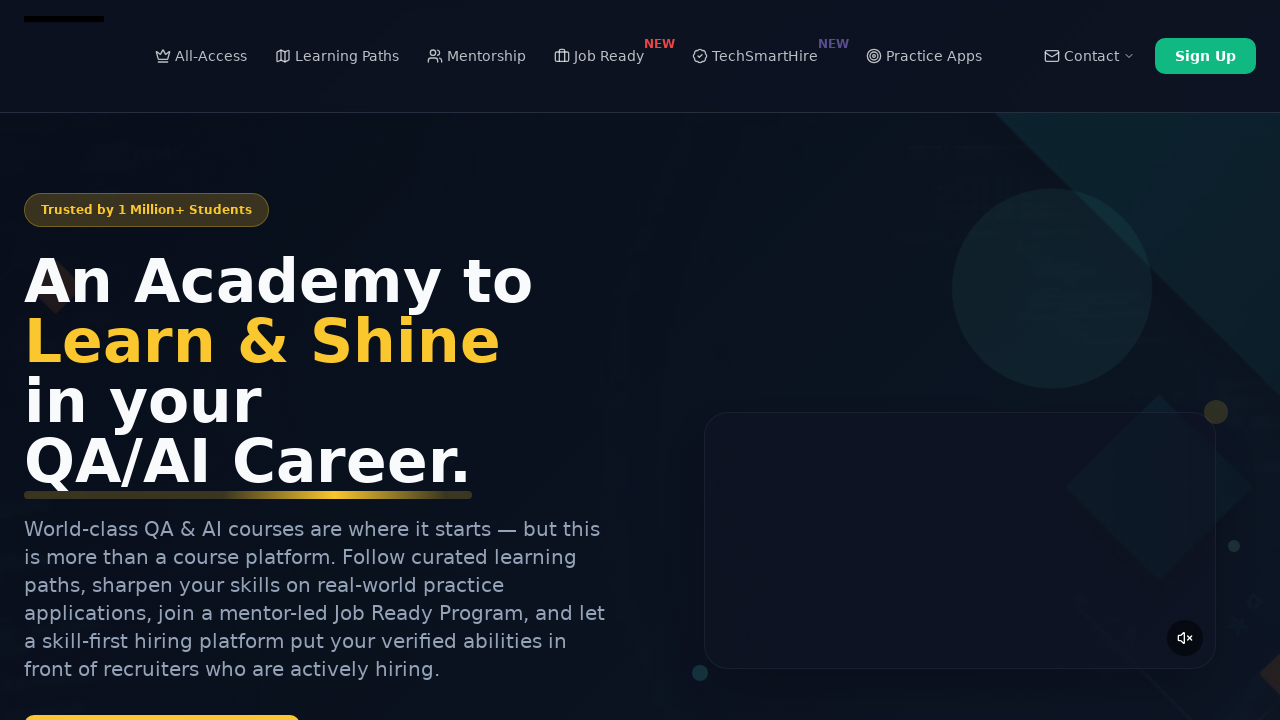

Closed the new tab
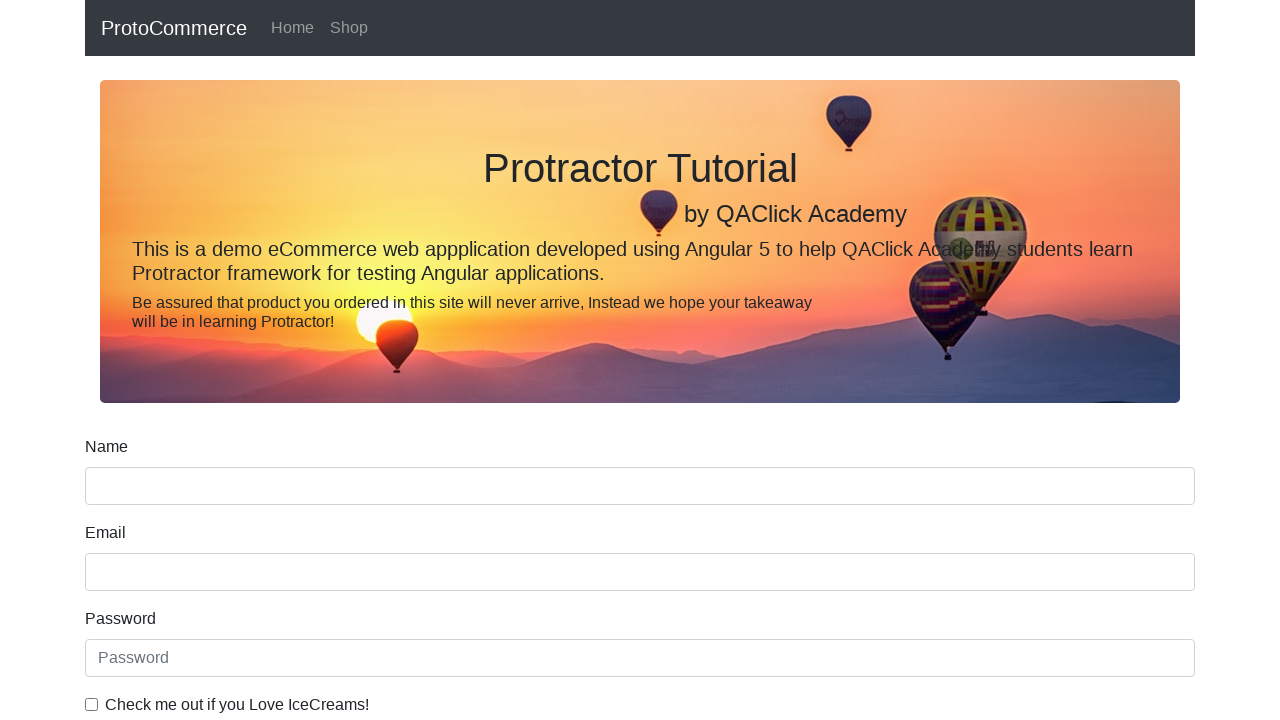

Filled name field in original page with extracted course text: 'Playwright Testing' on input[name='name']
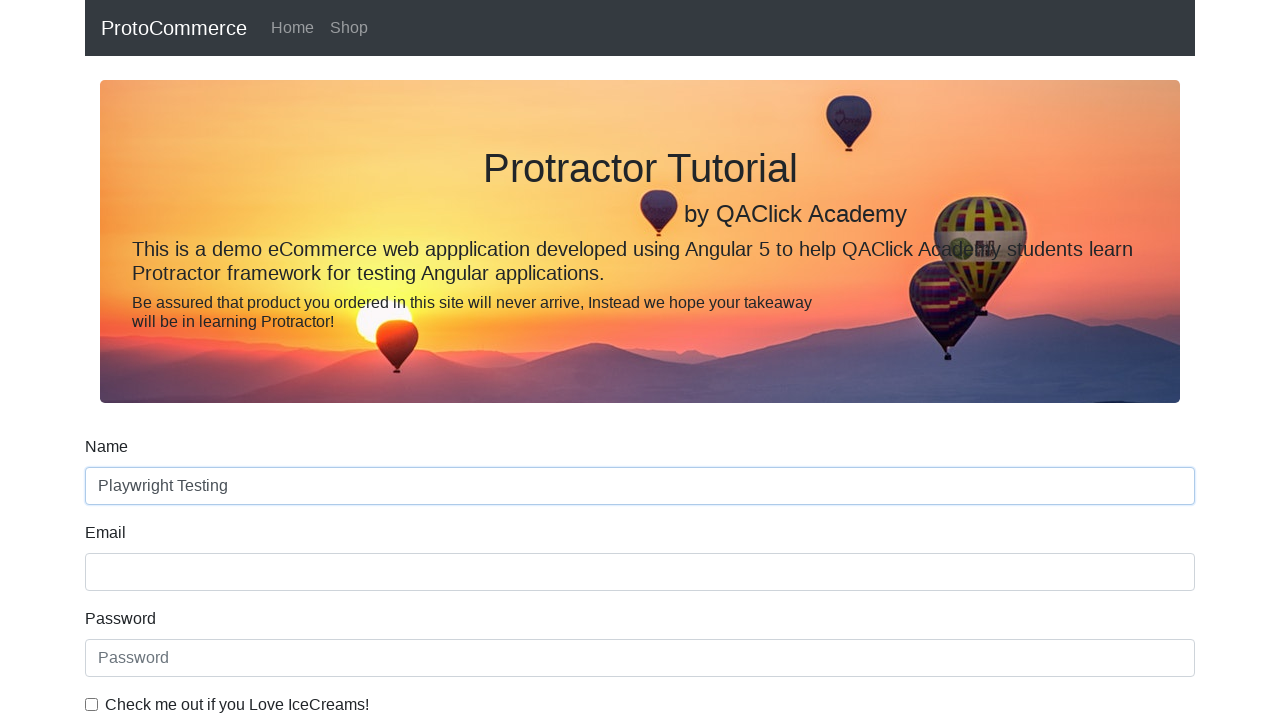

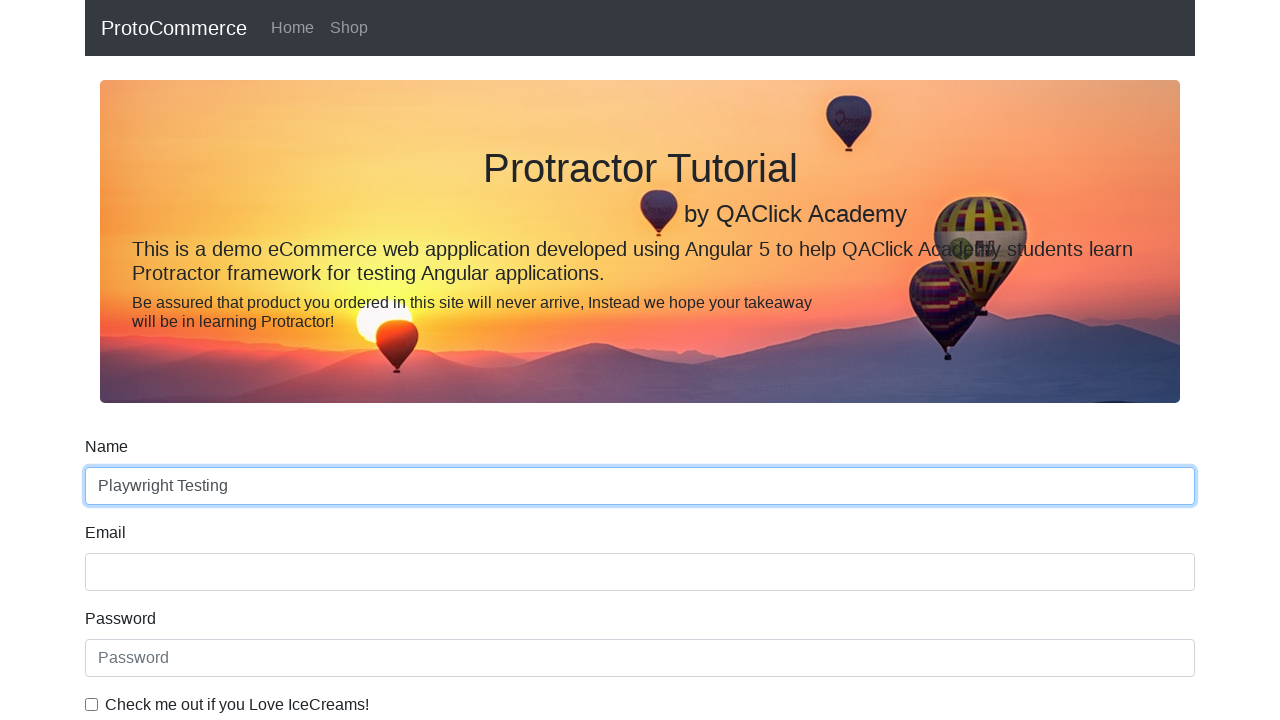